Tests drag and drop functionality by dragging an element to a target container, then reverting by dragging it back to the original location

Starting URL: https://grotechminds.com/drag-and-drop/

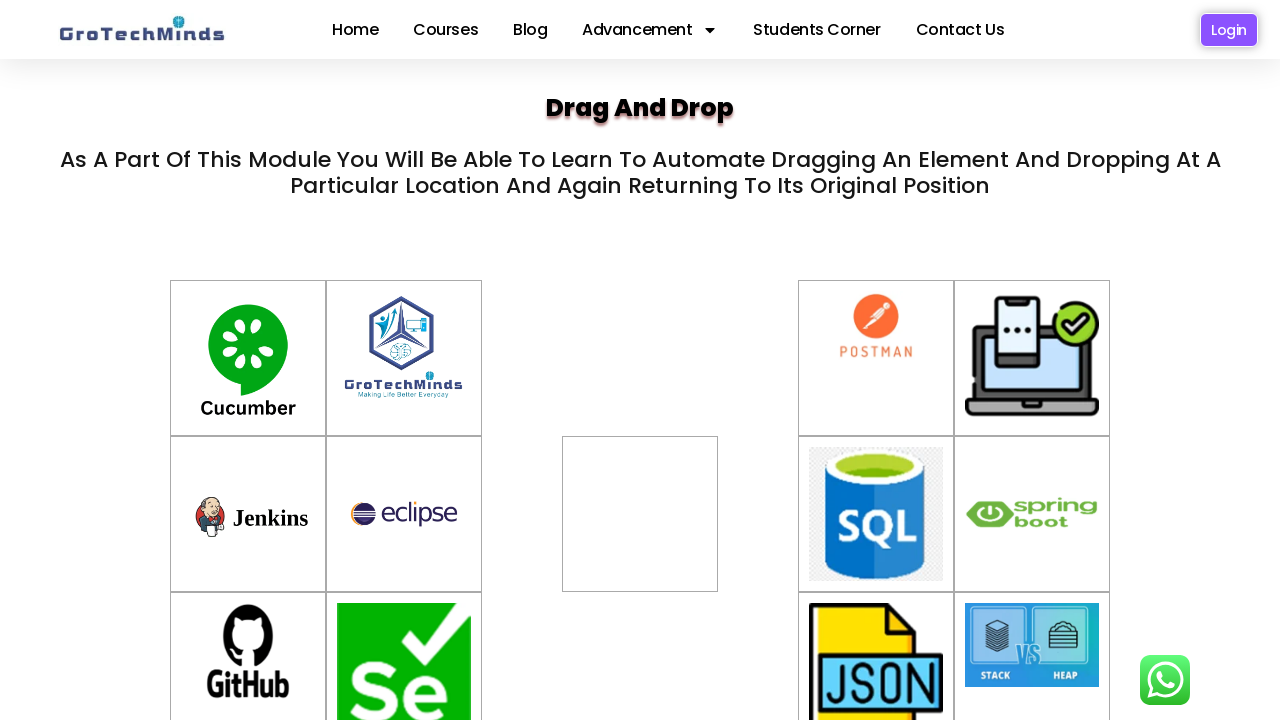

Located source element with ID 'container-10'
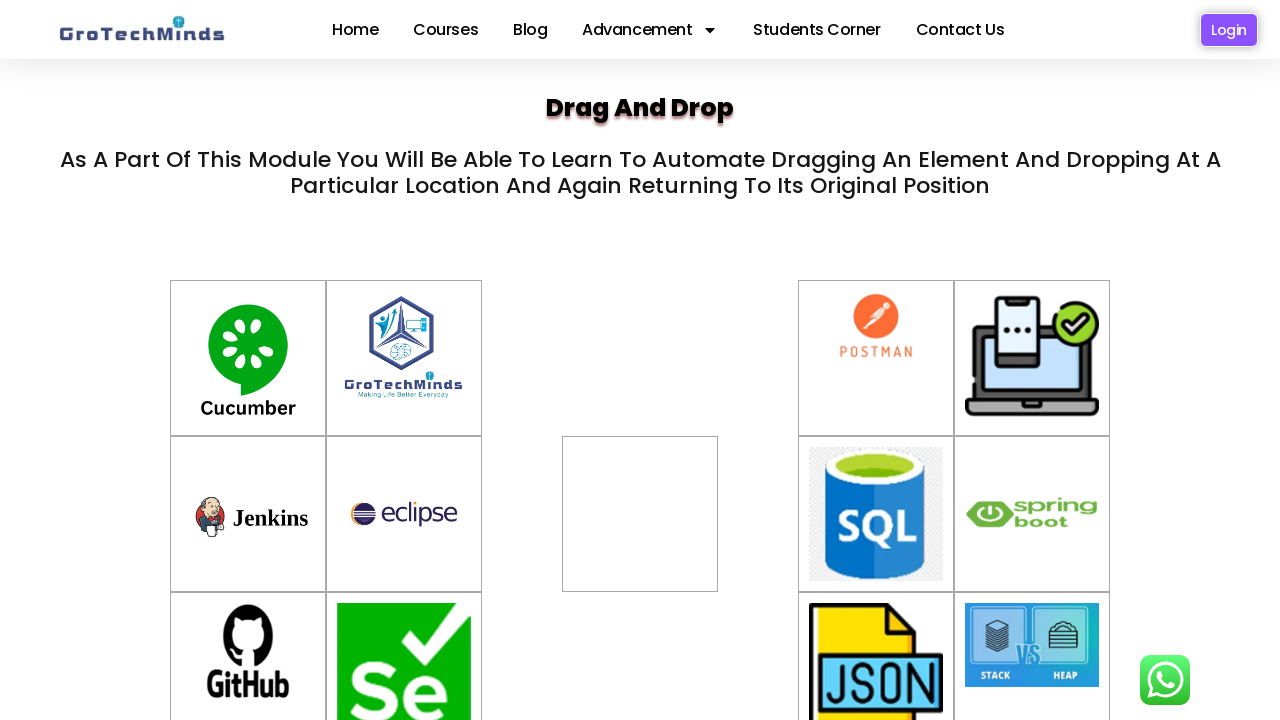

Located target element with ID 'div2'
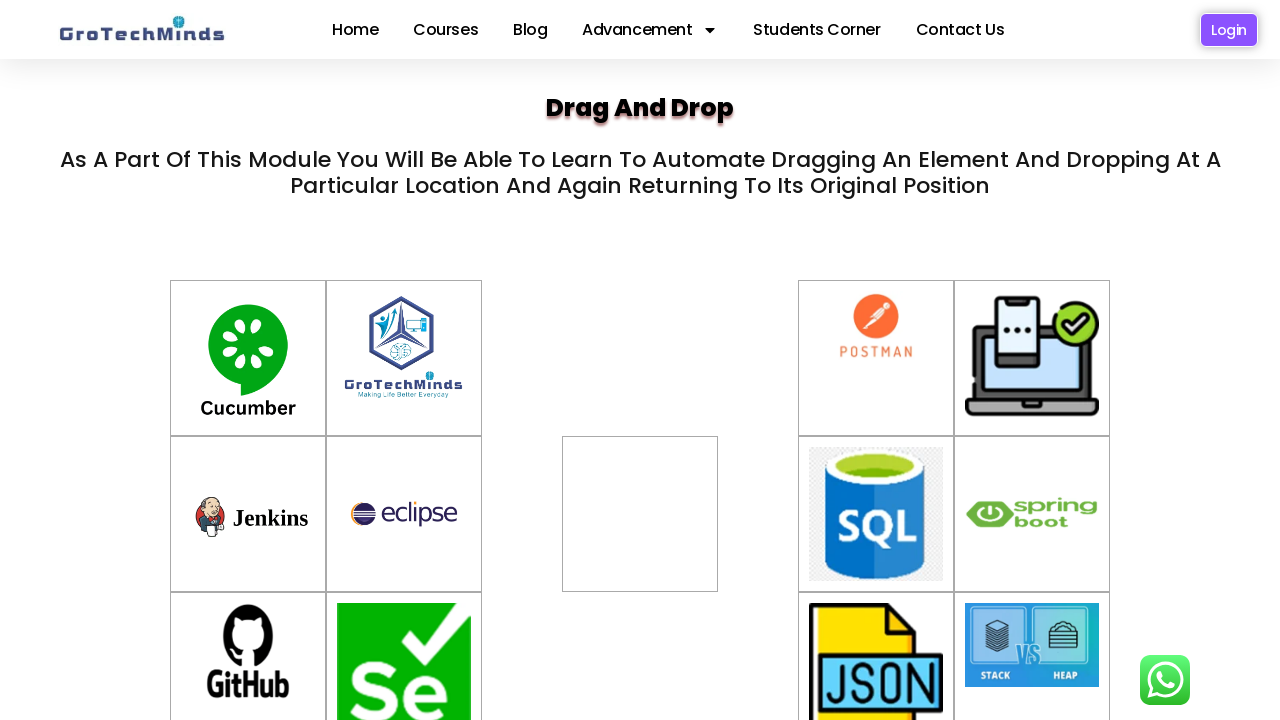

Dragged source element to target container at (640, 487)
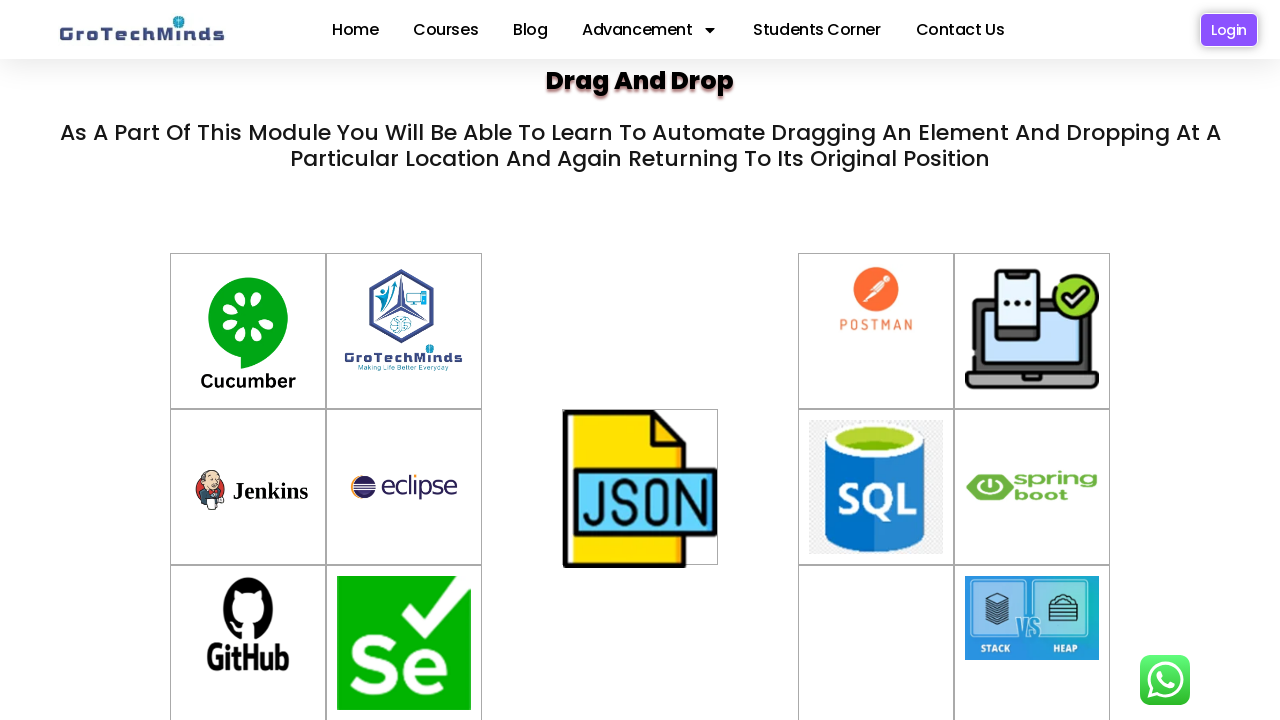

Waited 1 second to observe drag and drop result
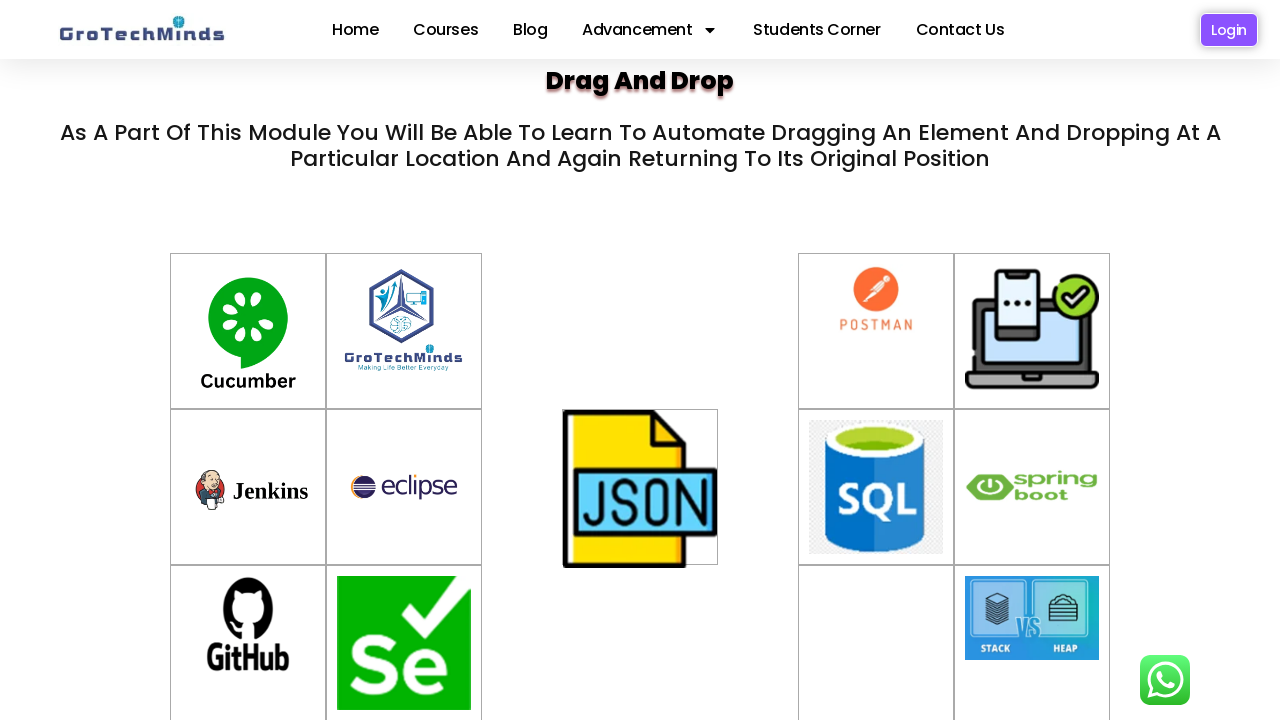

Reverted by dragging target element back to original source location at (876, 642)
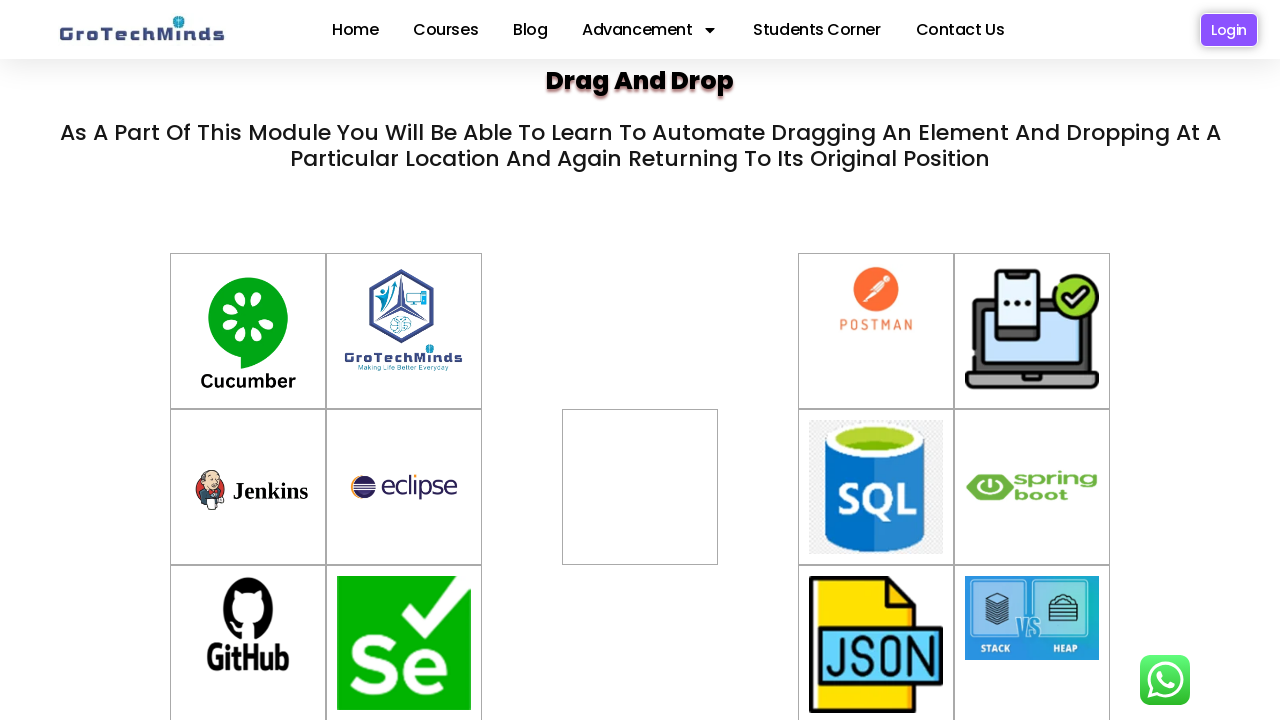

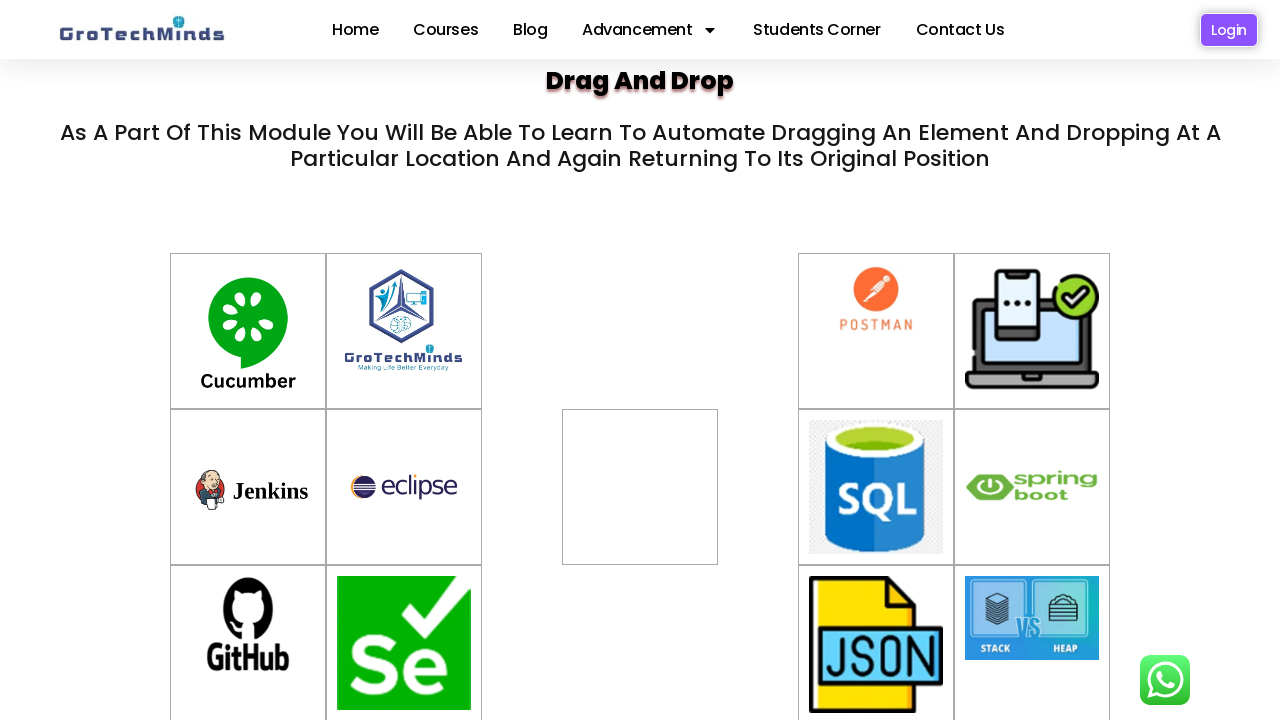